Tests an e-commerce shopping cart workflow by adding specific vegetables (Cucumber, Broccoli, Beetroot) to the cart, proceeding to checkout, and applying a promo code to verify the promo functionality works.

Starting URL: https://rahulshettyacademy.com/seleniumPractise/

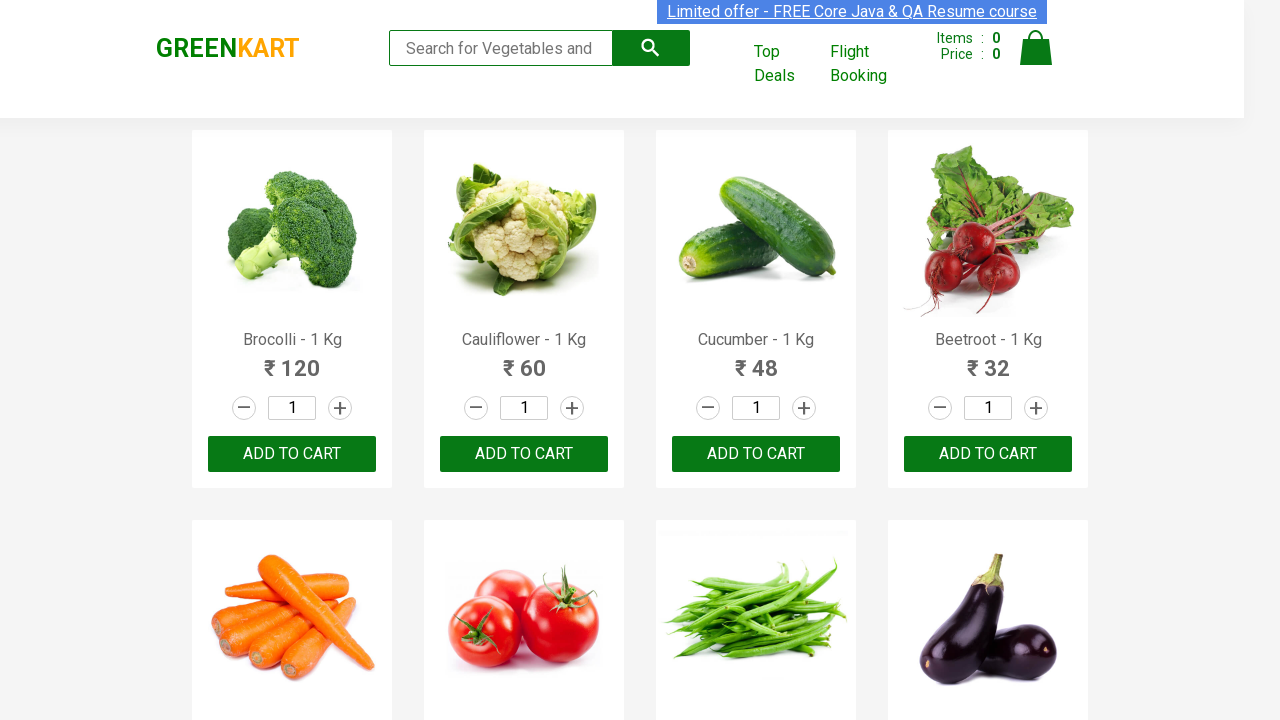

Waited for product names to load on the page
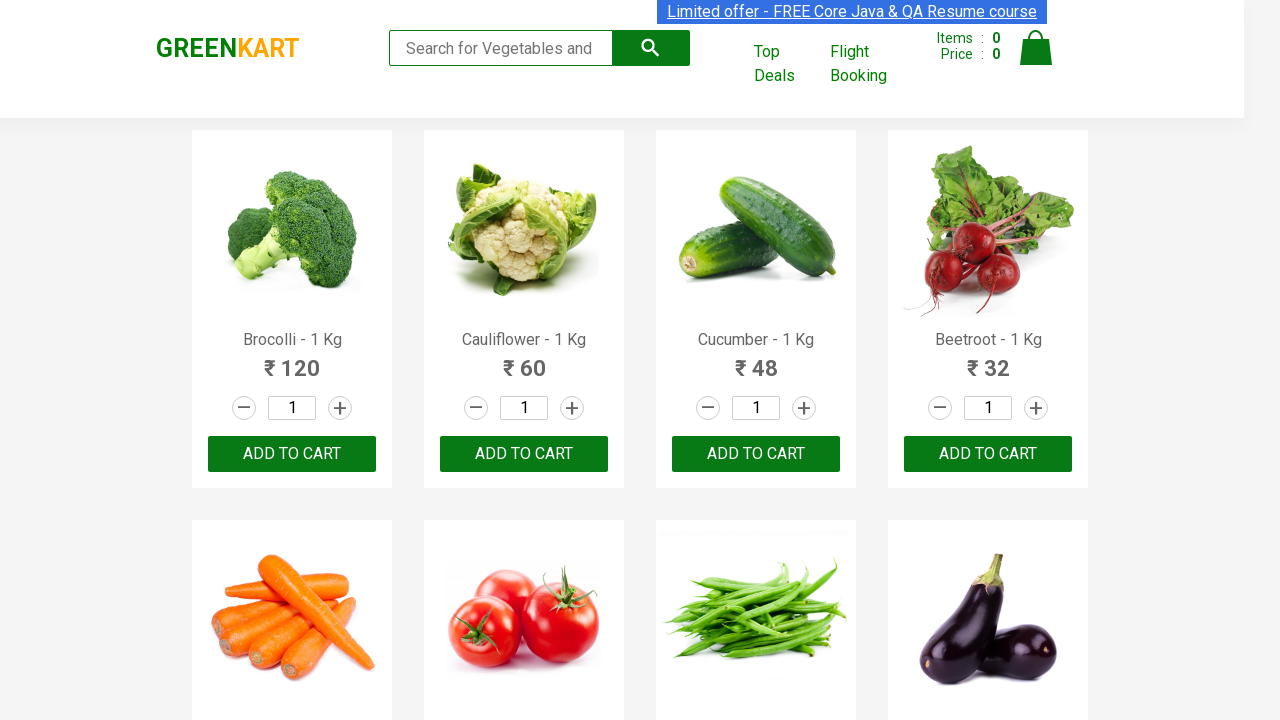

Retrieved all product name elements from the page
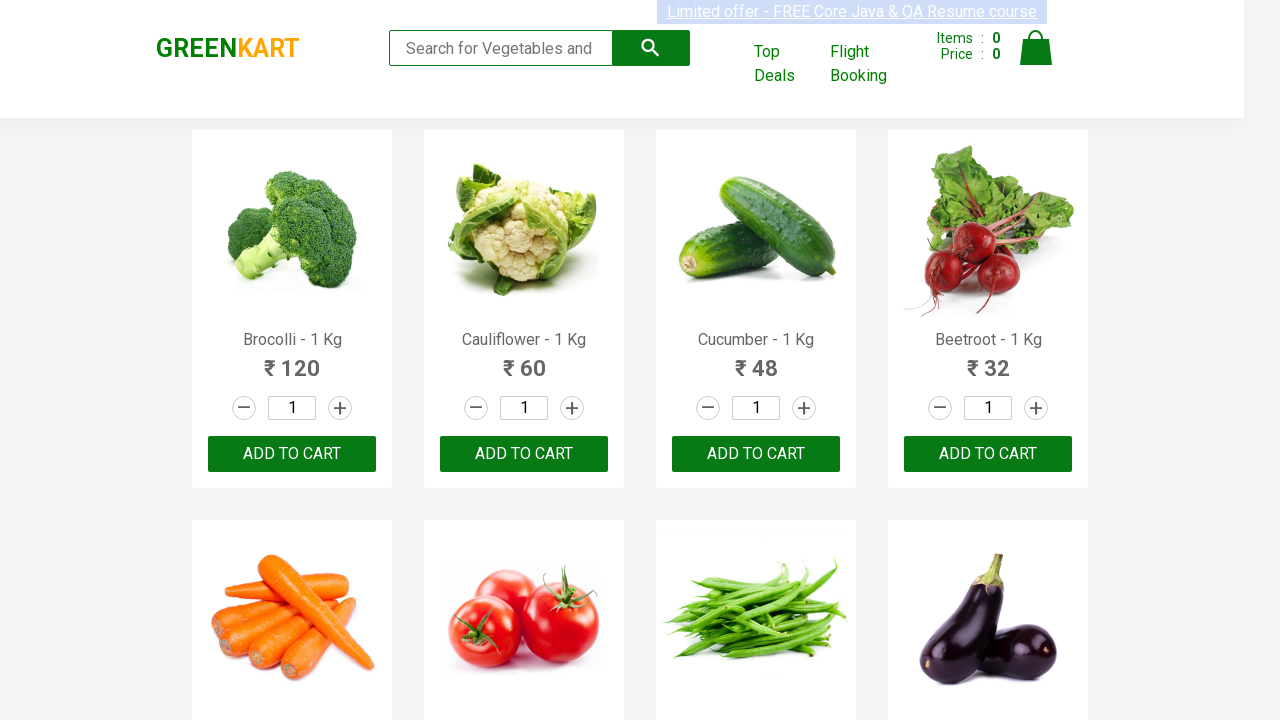

Retrieved all add to cart buttons from the page
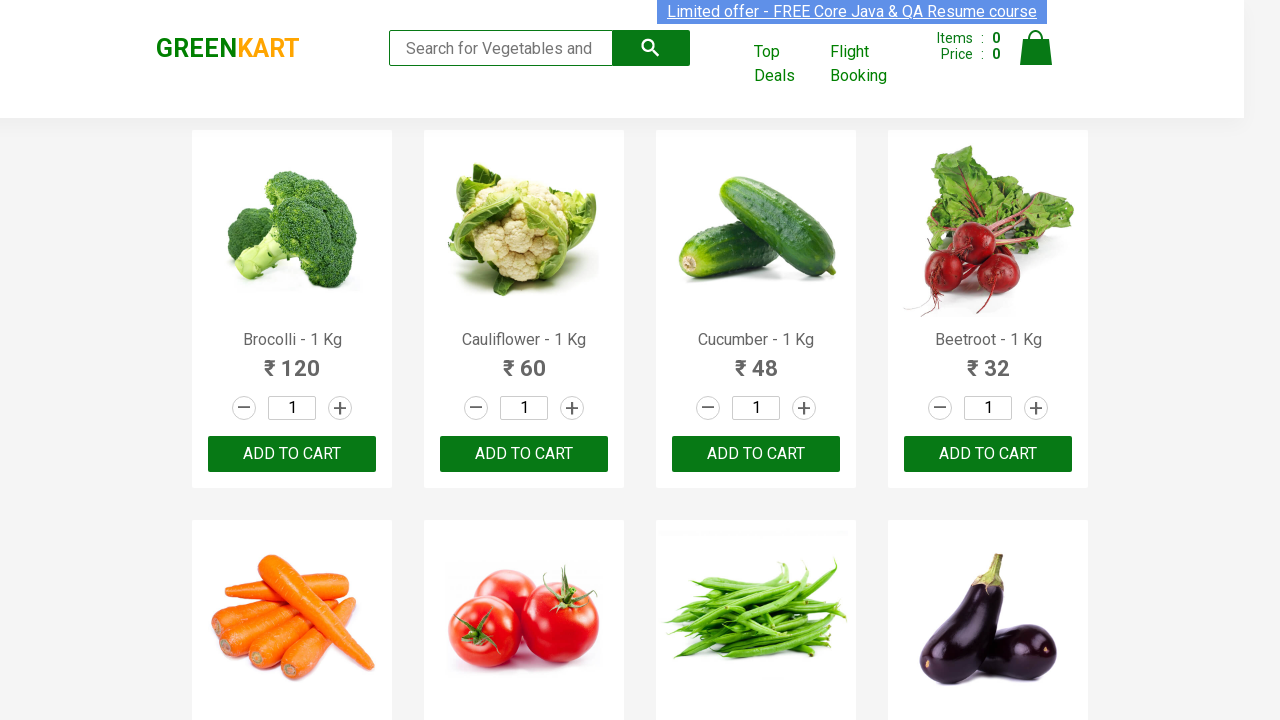

Added Brocolli to cart
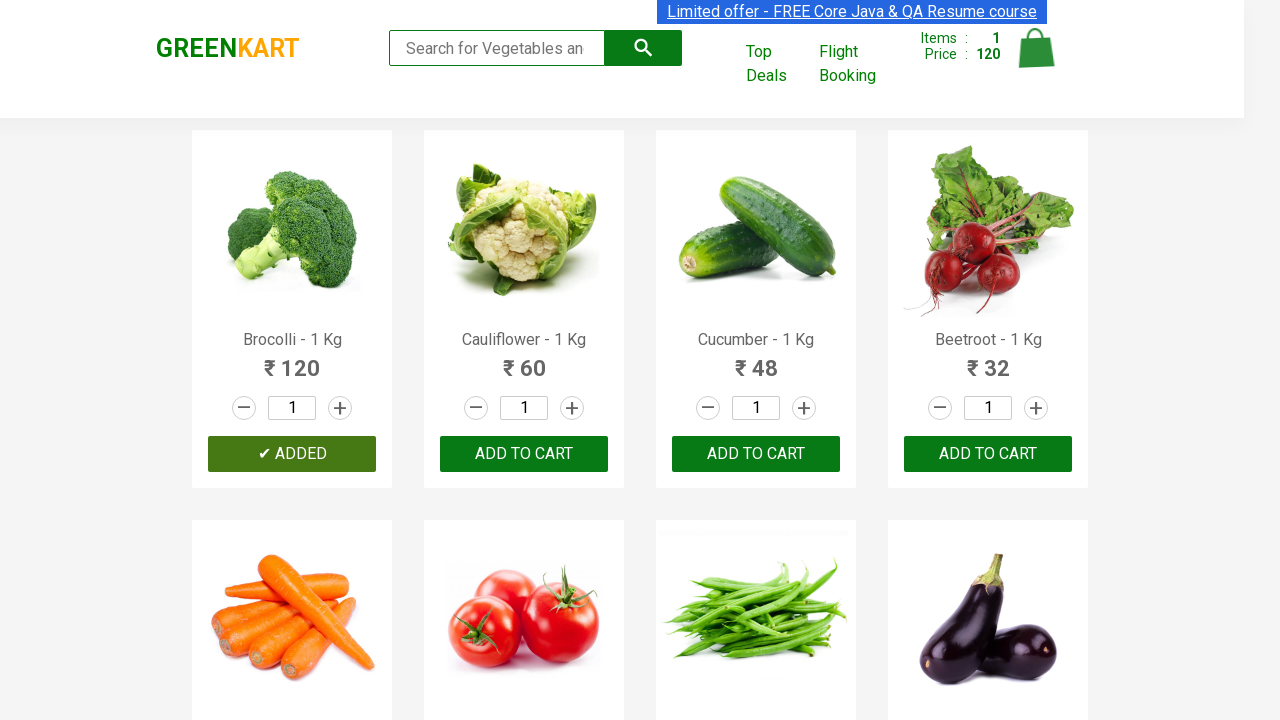

Added Cucumber to cart
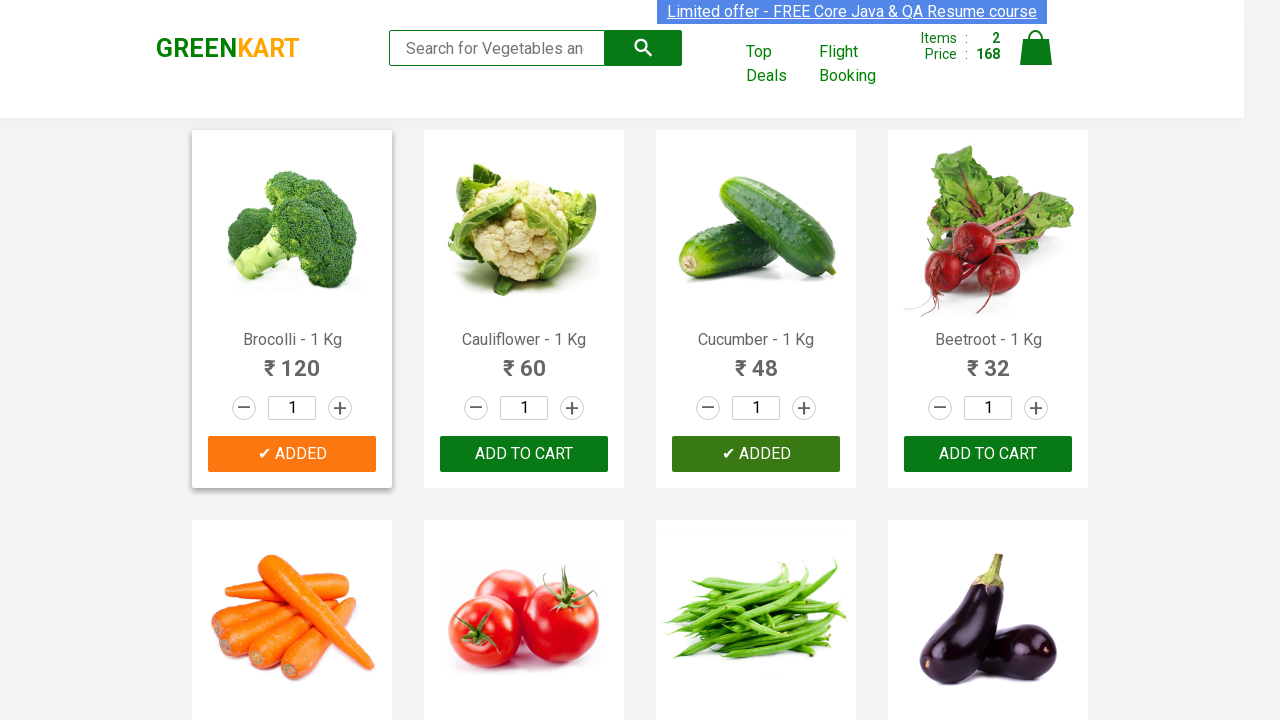

Added Beetroot to cart
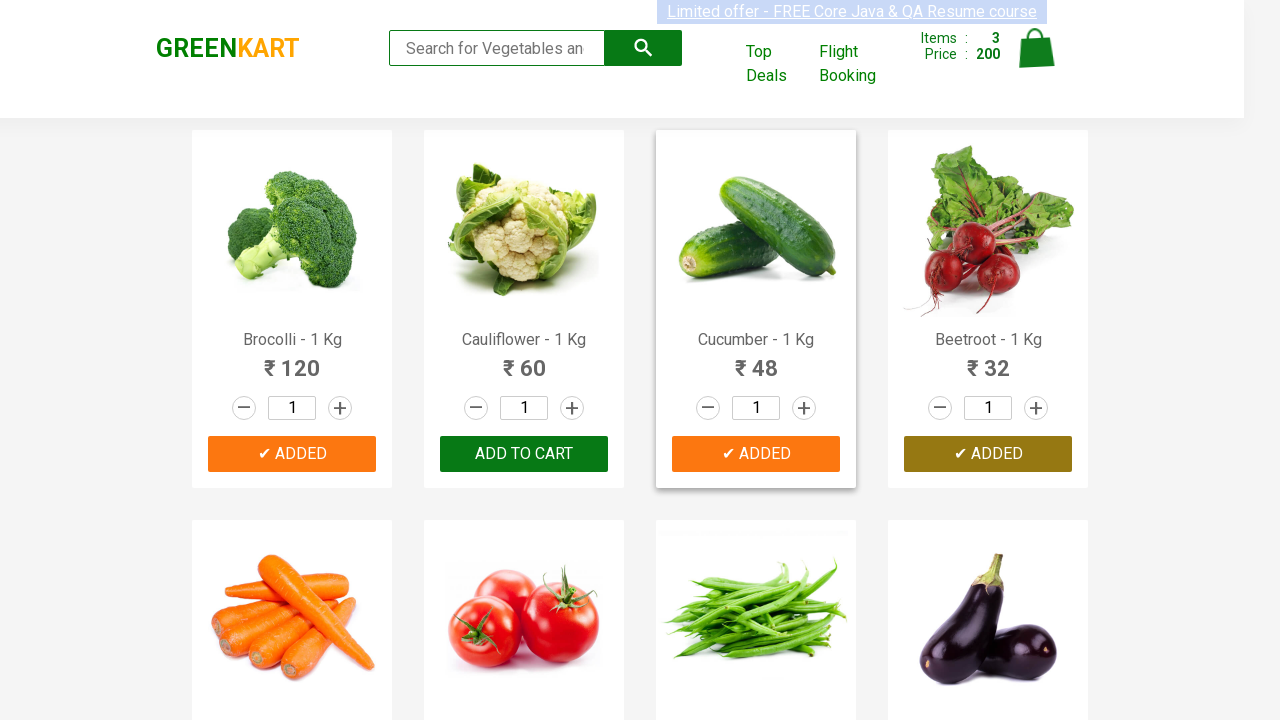

Clicked cart icon to open shopping cart at (1036, 48) on img[alt='Cart']
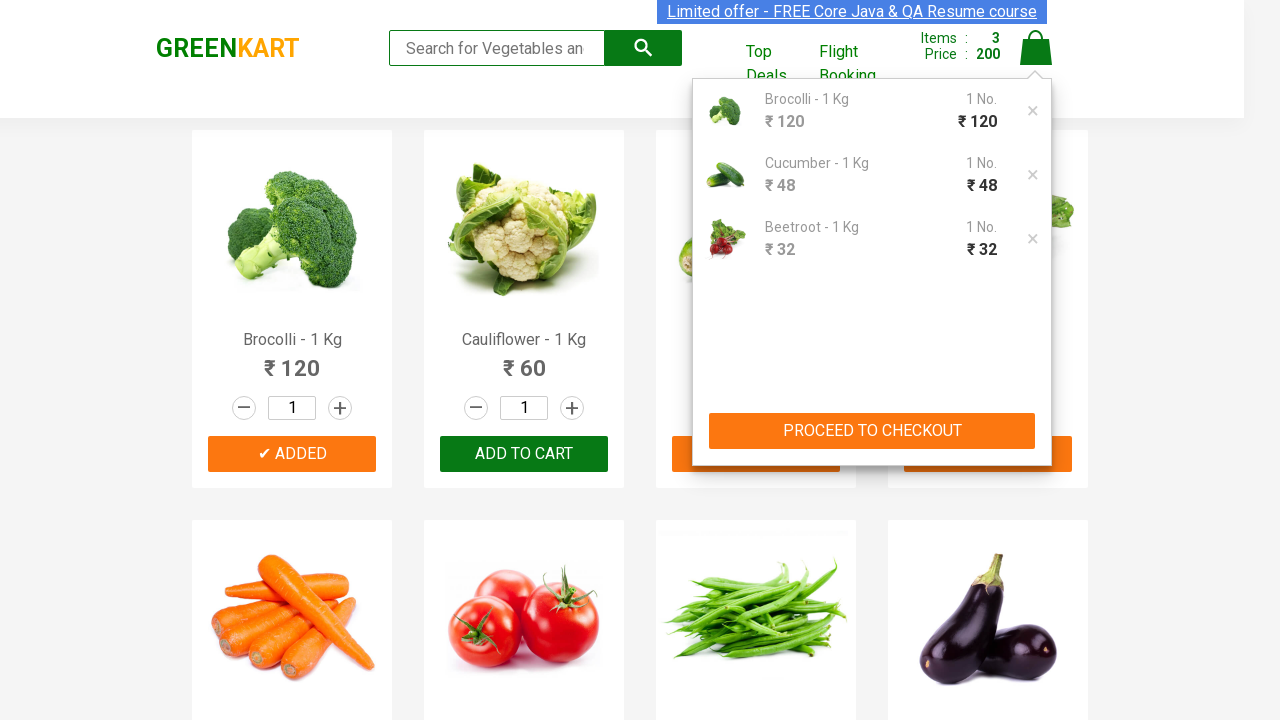

Clicked proceed to checkout button at (872, 431) on xpath=//button[contains(text(),'PROCEED TO CHECKOUT')]
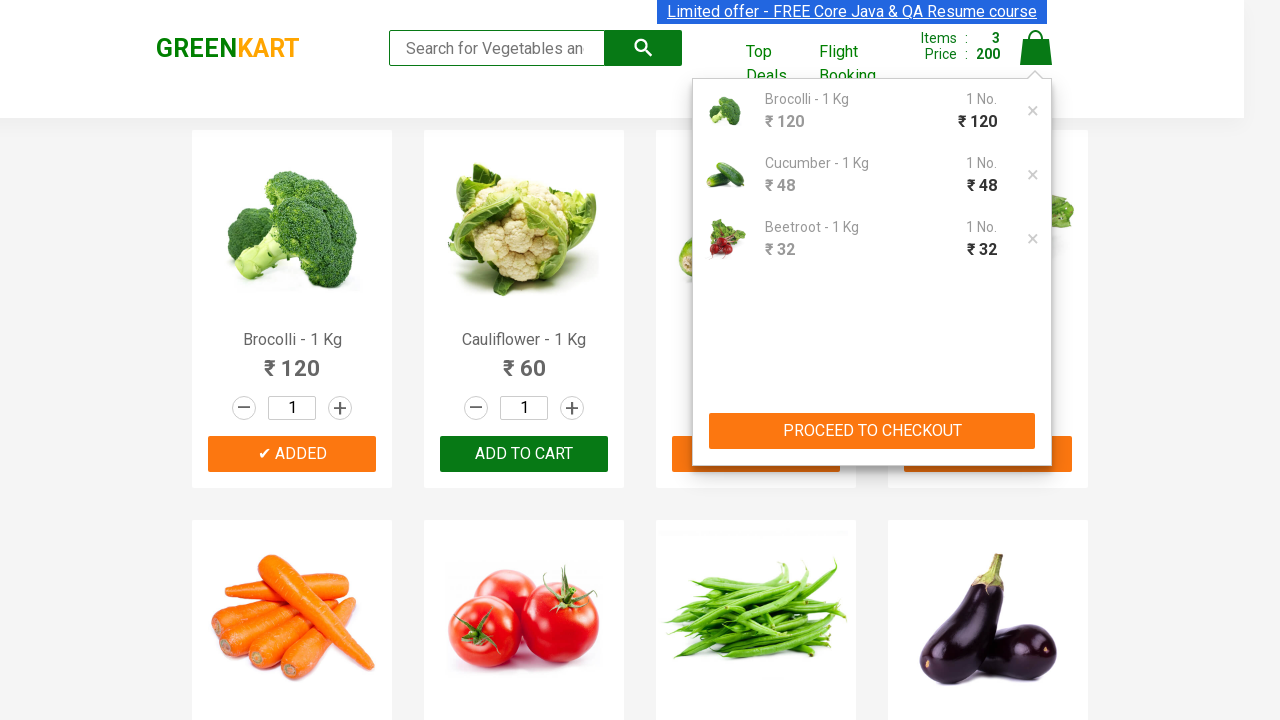

Waited for promo code input field to become visible
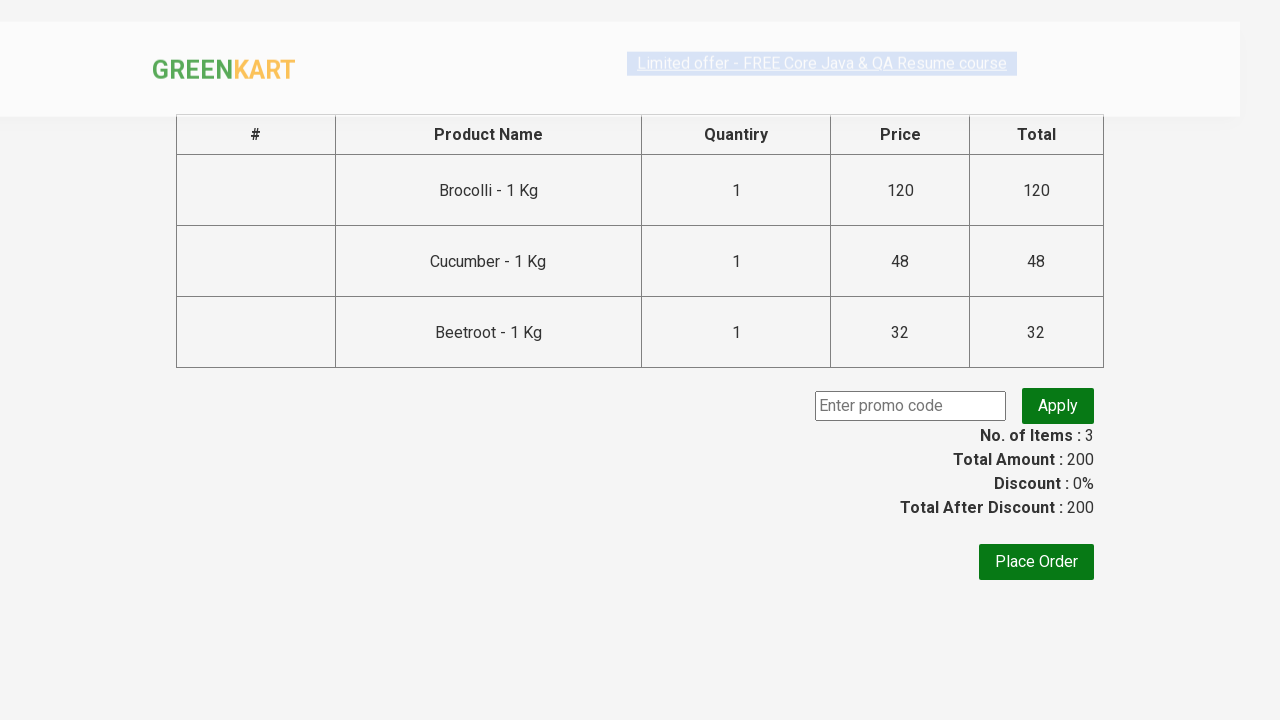

Entered promo code 'rahulshettyacademy' in the promo field on input.promoCode
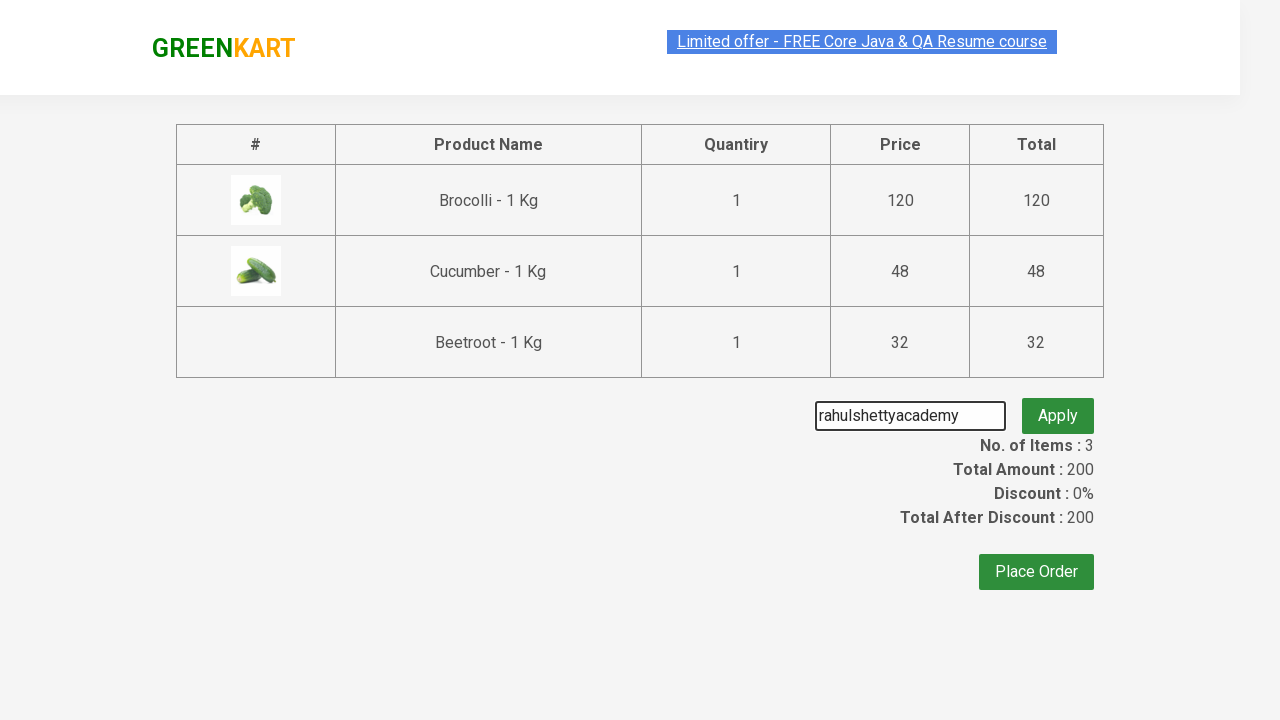

Clicked apply promo button to apply the discount code at (1058, 406) on button.promoBtn
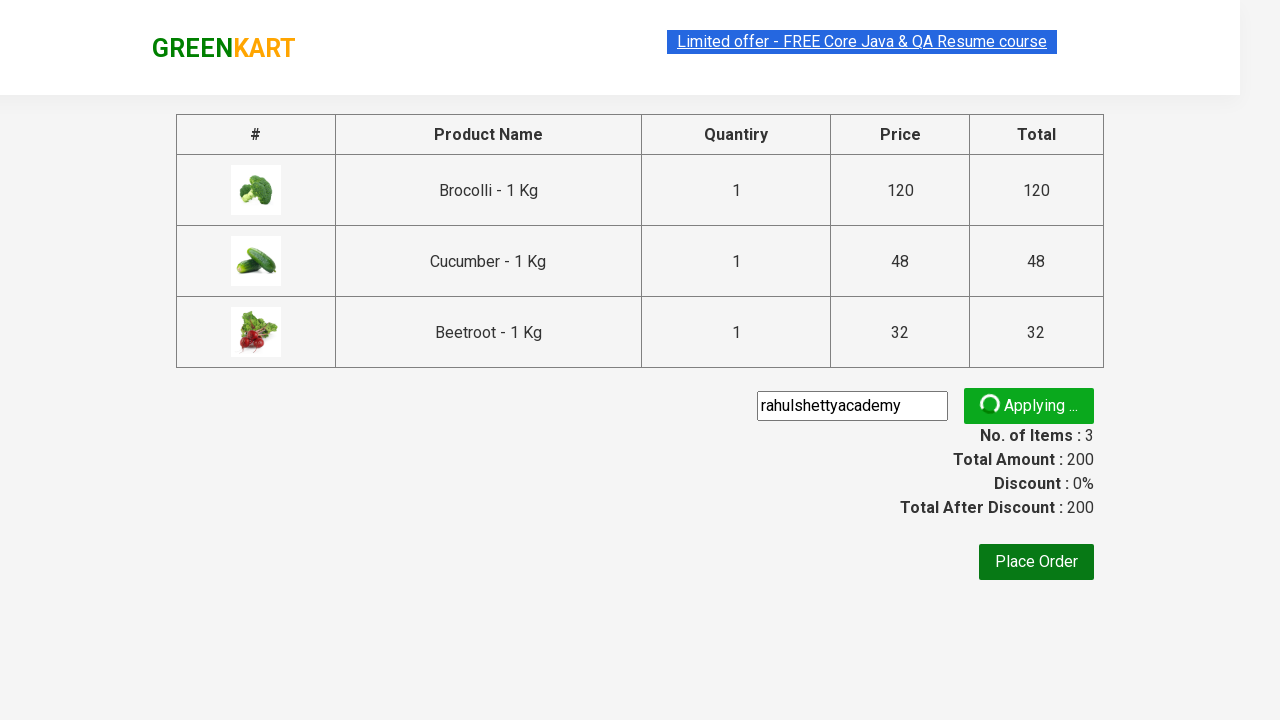

Waited for promo info message confirming successful promo code application
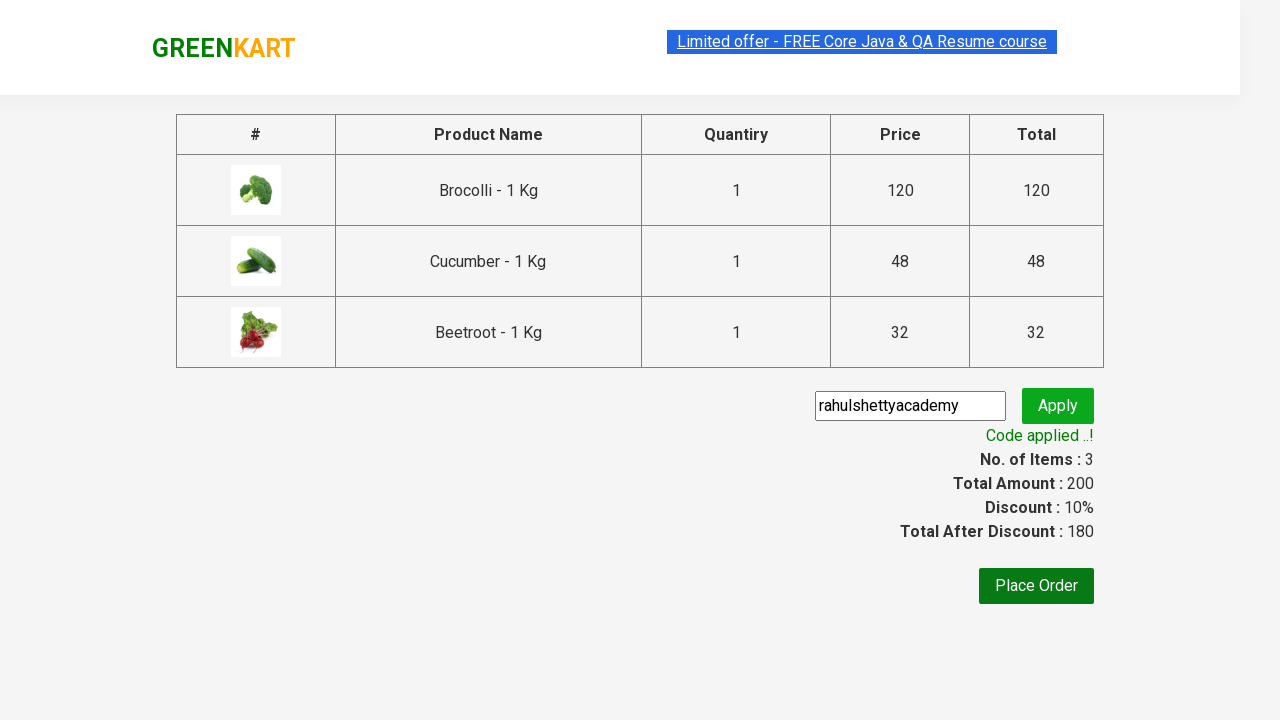

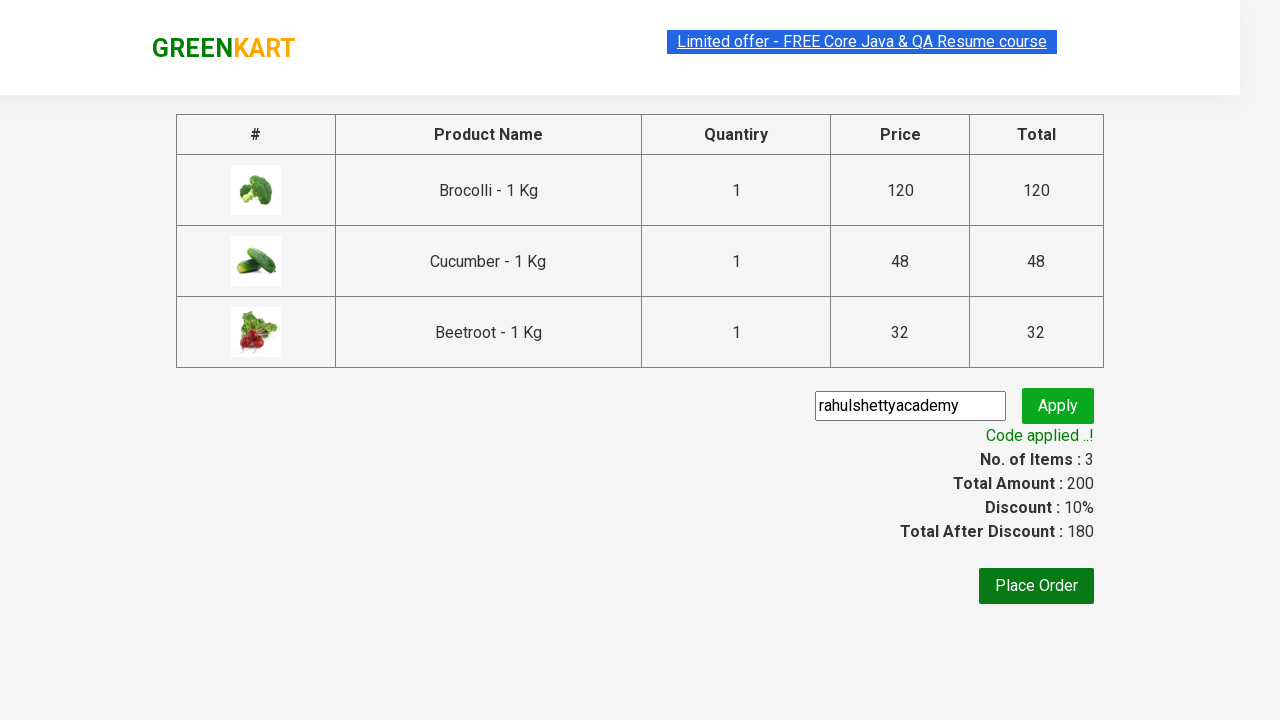